Navigates to the Selenium website homepage and maximizes the browser window

Starting URL: https://www.selenium.dev/

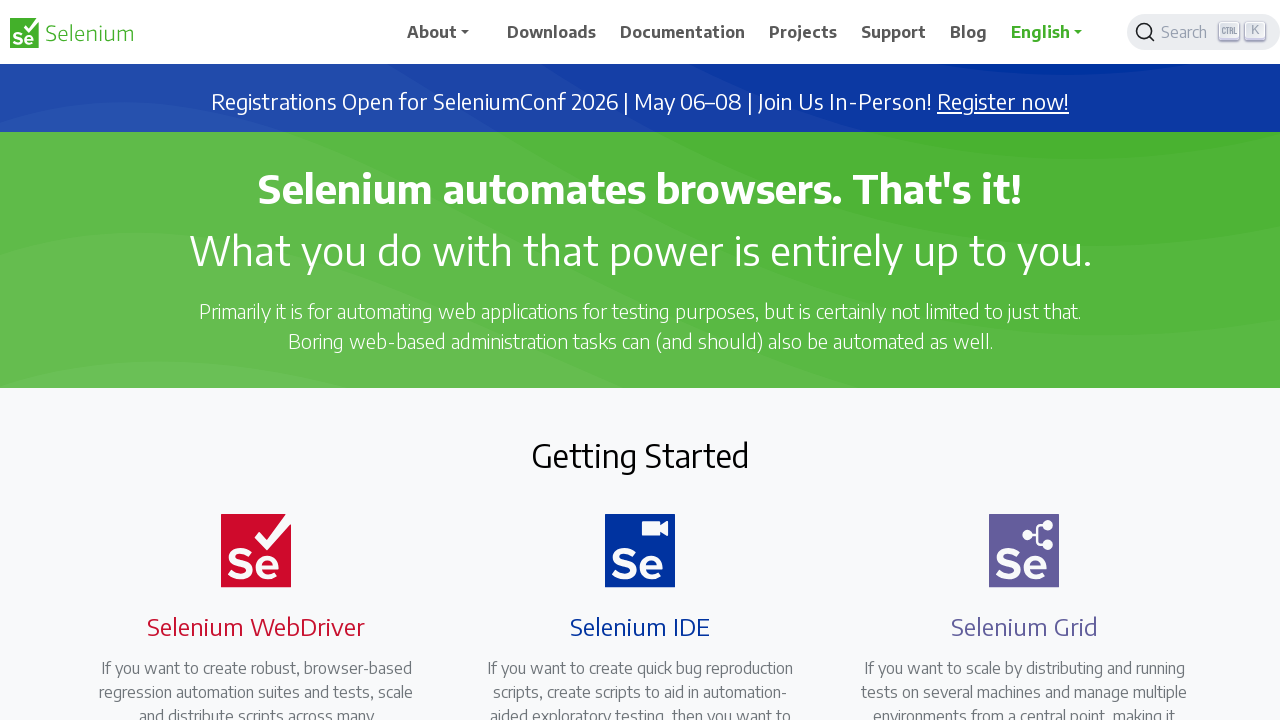

Navigated to Selenium website homepage
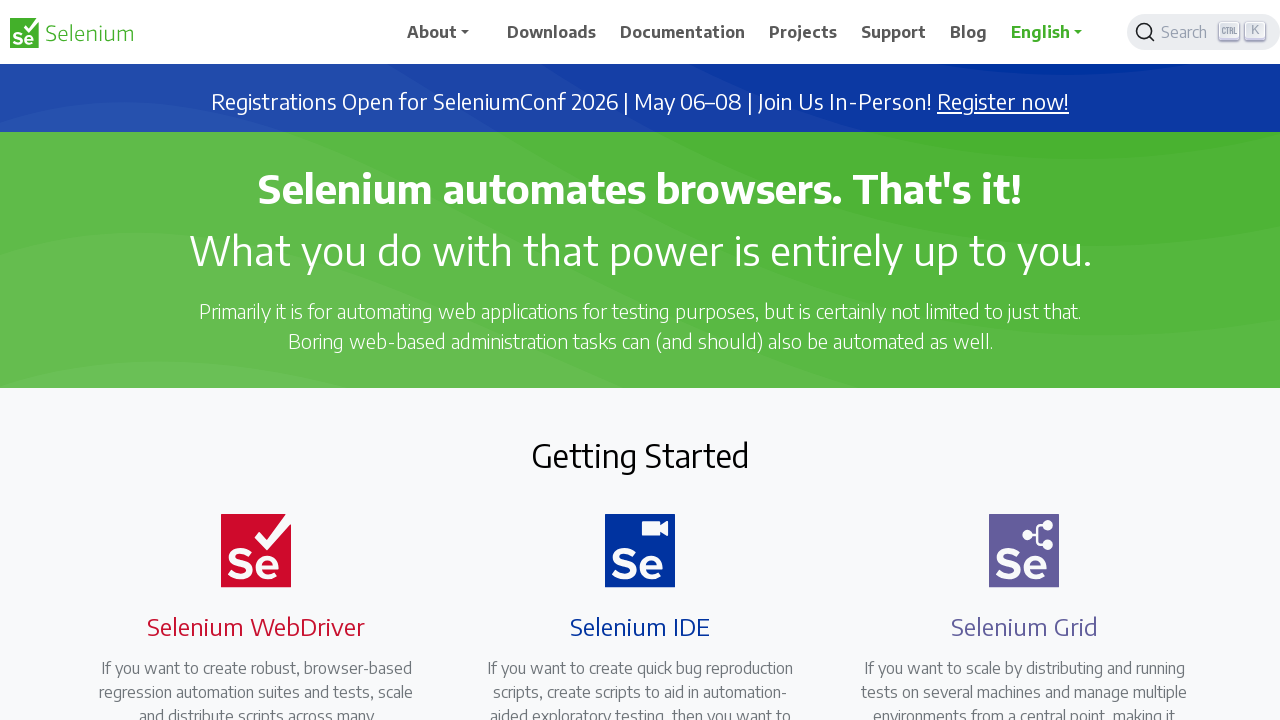

Maximized browser window to 1920x1080
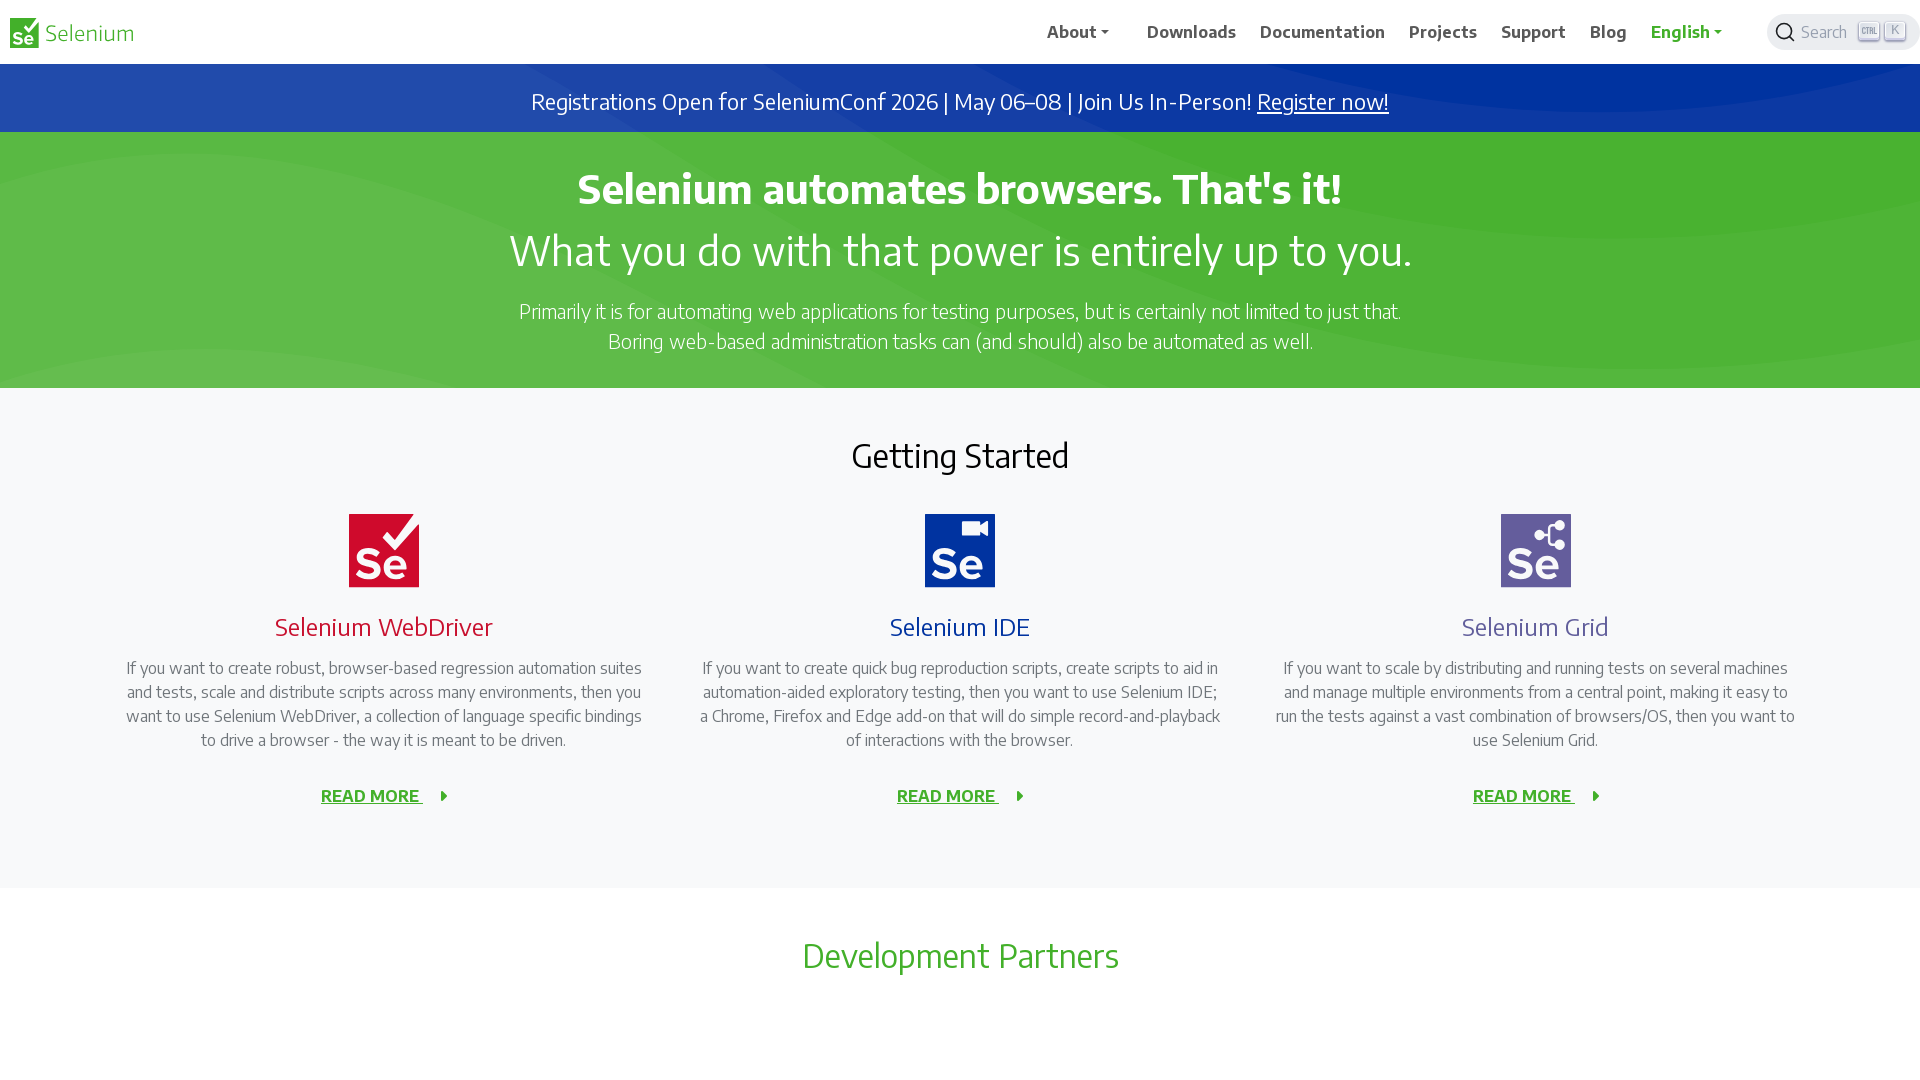

Page fully loaded
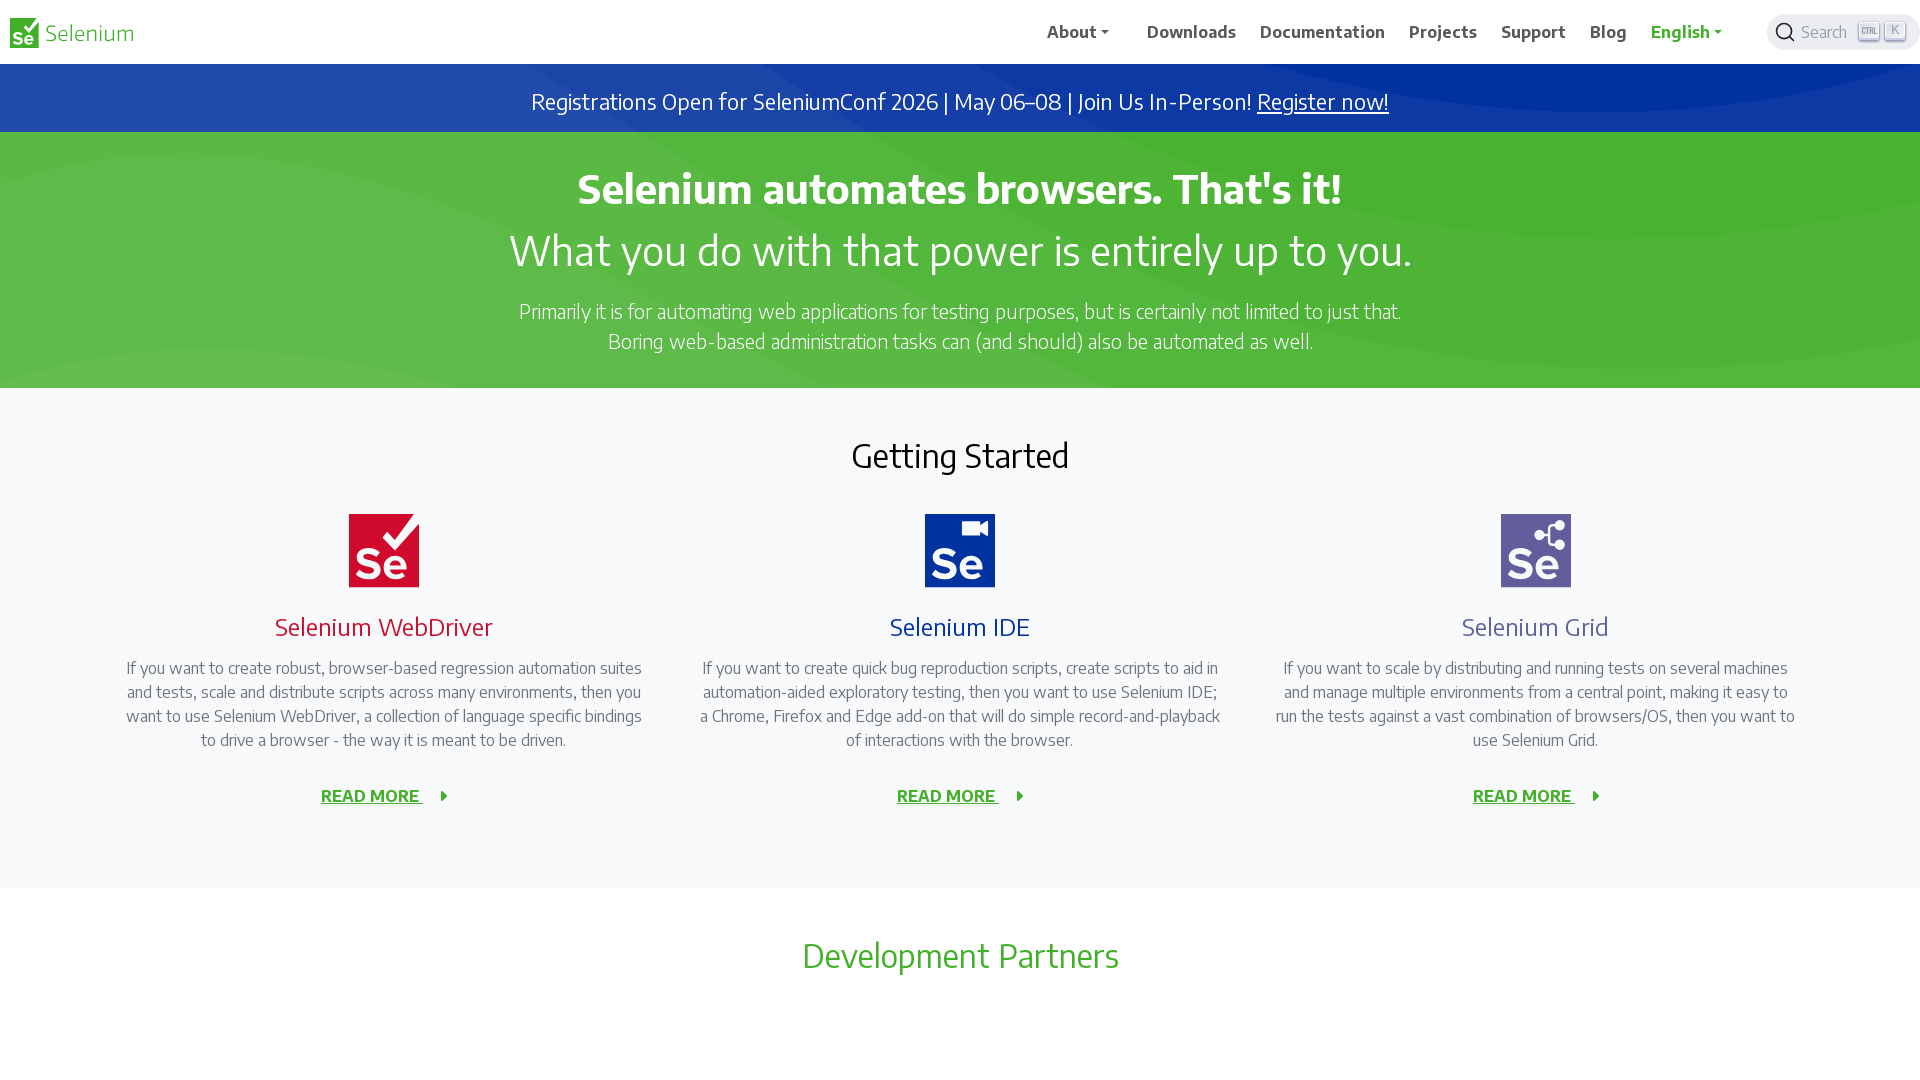

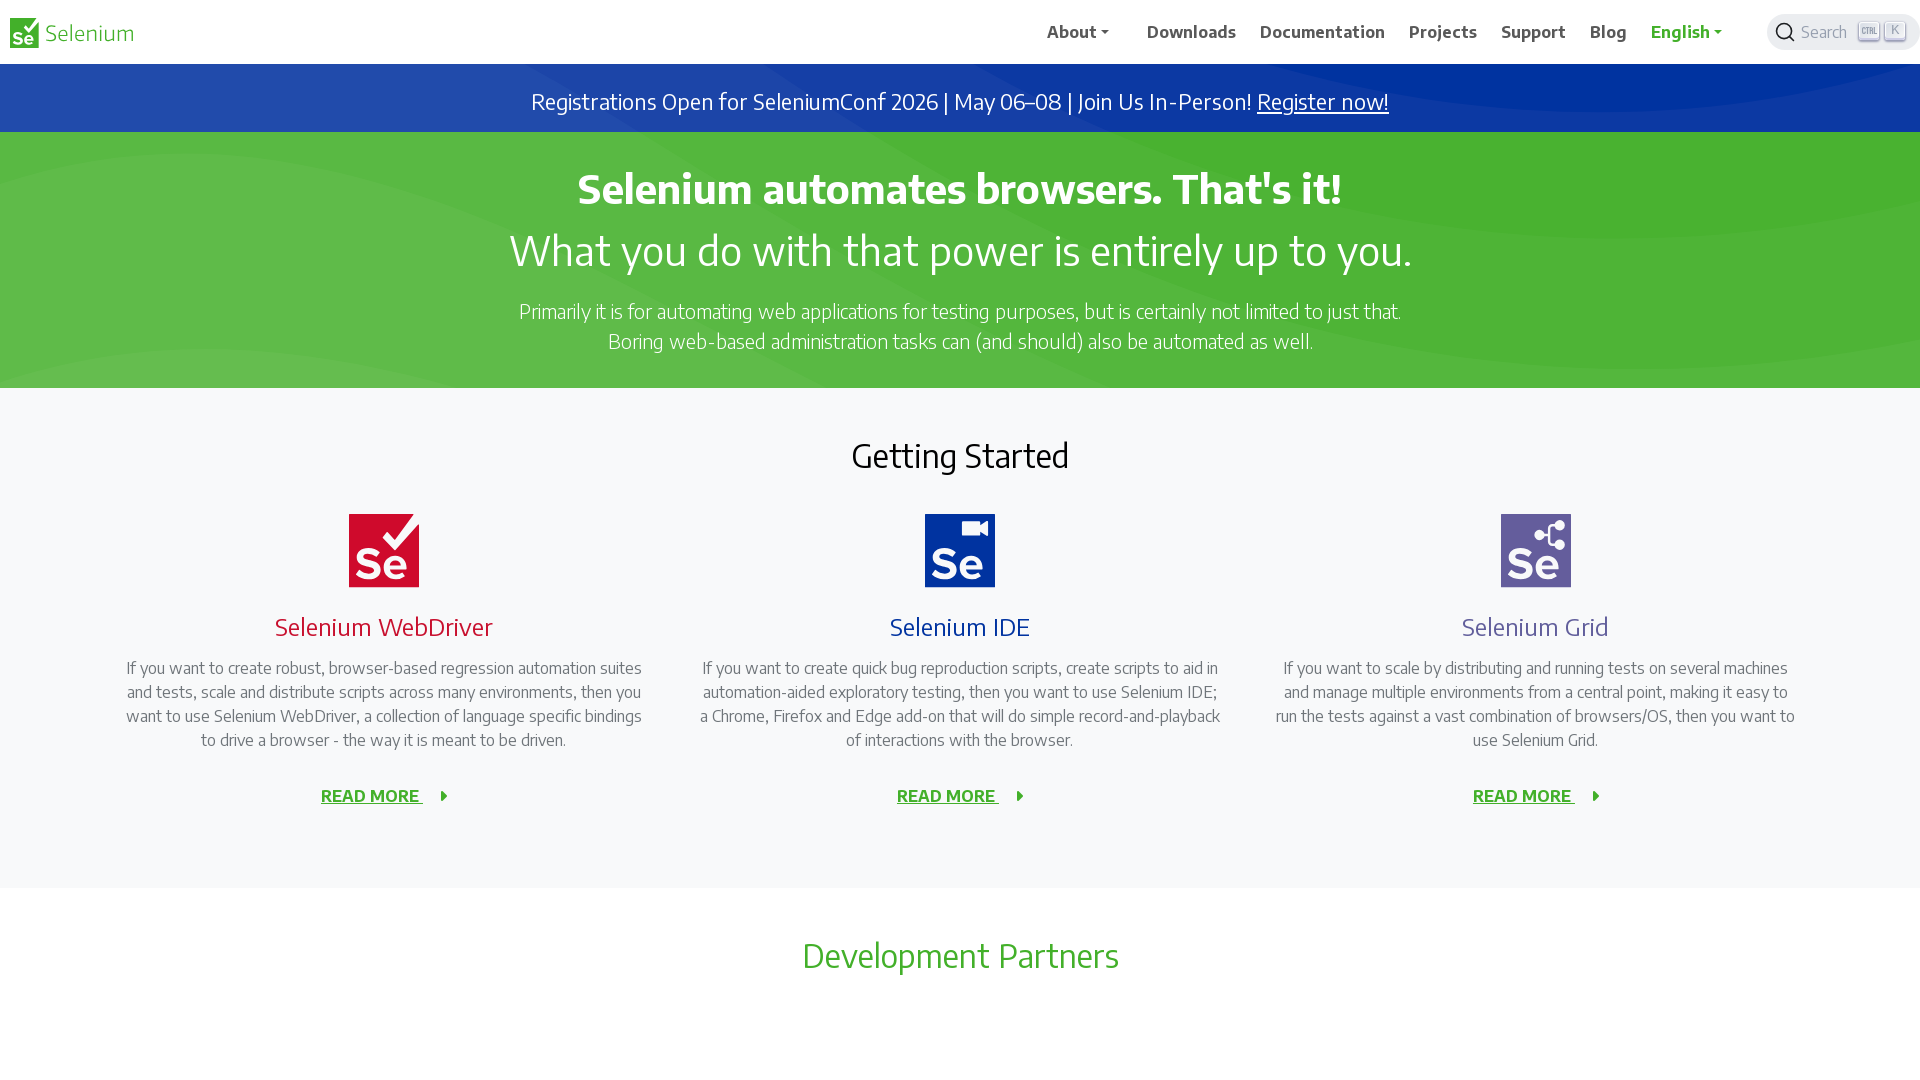